Tests adding a Samsung Galaxy S6 phone to cart on demoblaze.com, handling the confirmation alert, and navigating back to the main store page

Starting URL: https://www.demoblaze.com/index.html

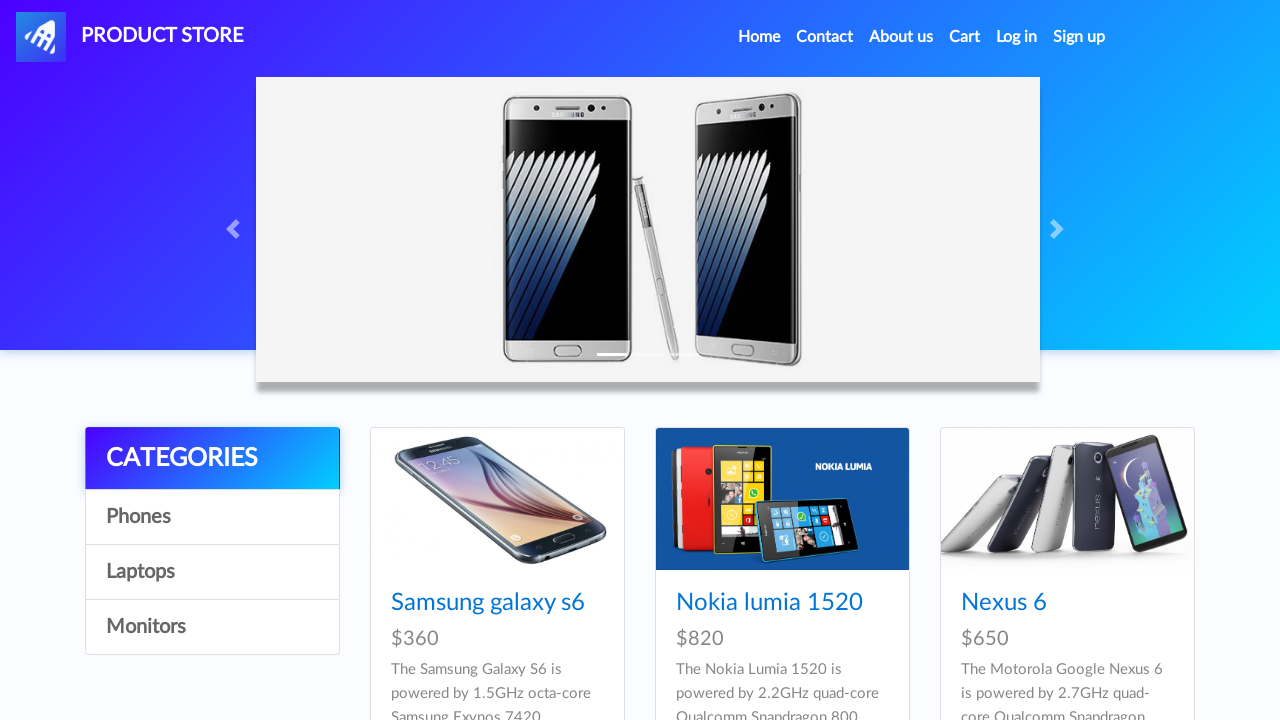

Clicked on Samsung Galaxy S6 phone link at (488, 603) on text='Samsung galaxy s6'
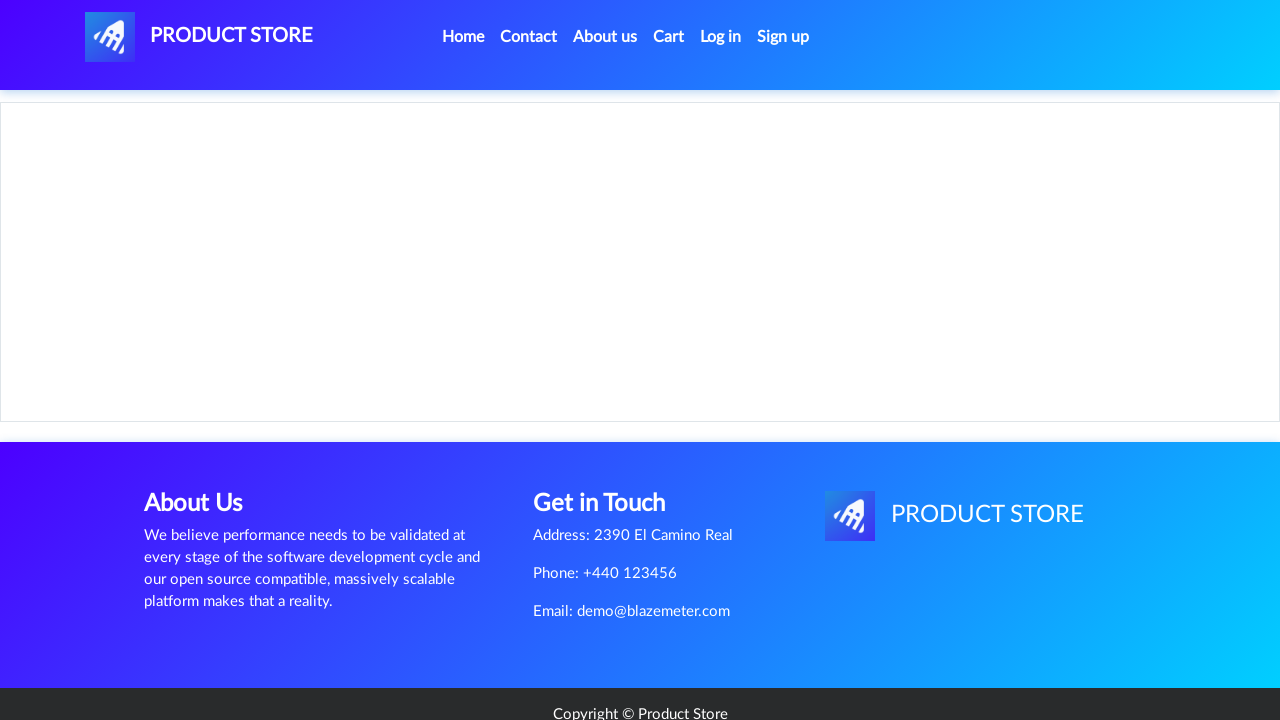

Clicked 'Add to cart' button on product page at (610, 440) on text='Add to cart'
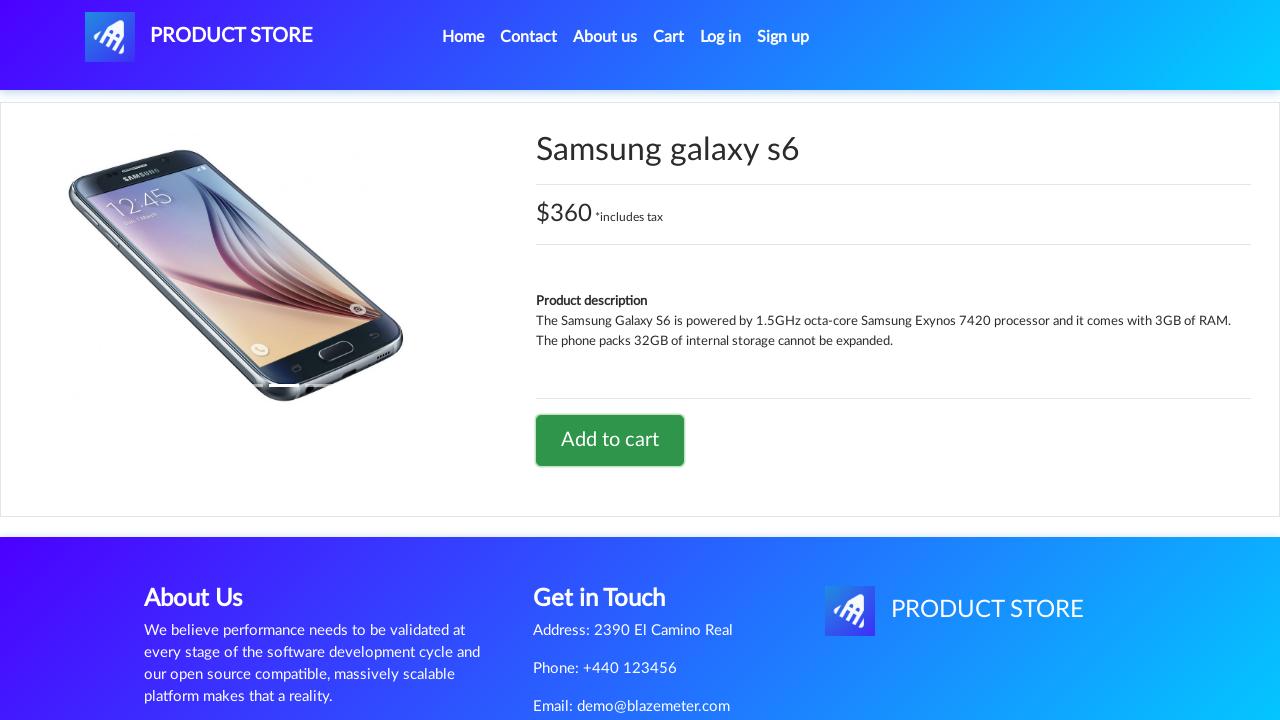

Set up dialog handler to accept confirmation alert
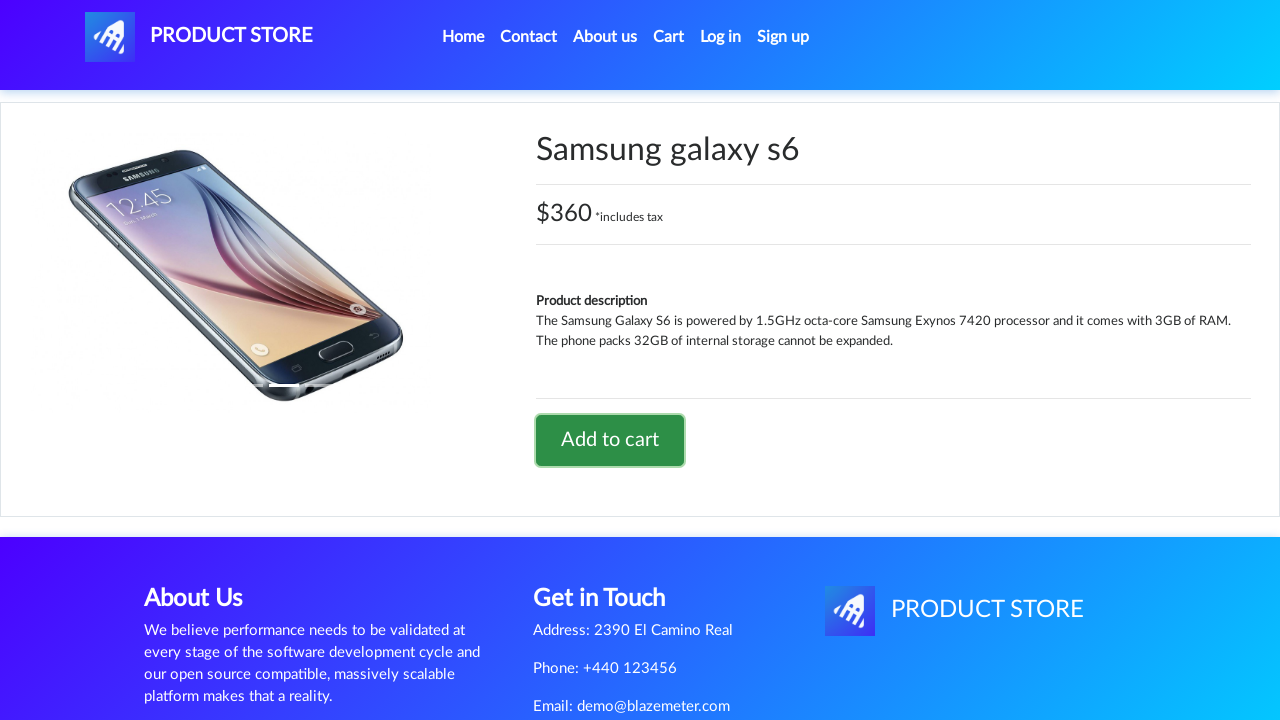

Clicked 'PRODUCT STORE' link to navigate back to main page at (199, 37) on #nava
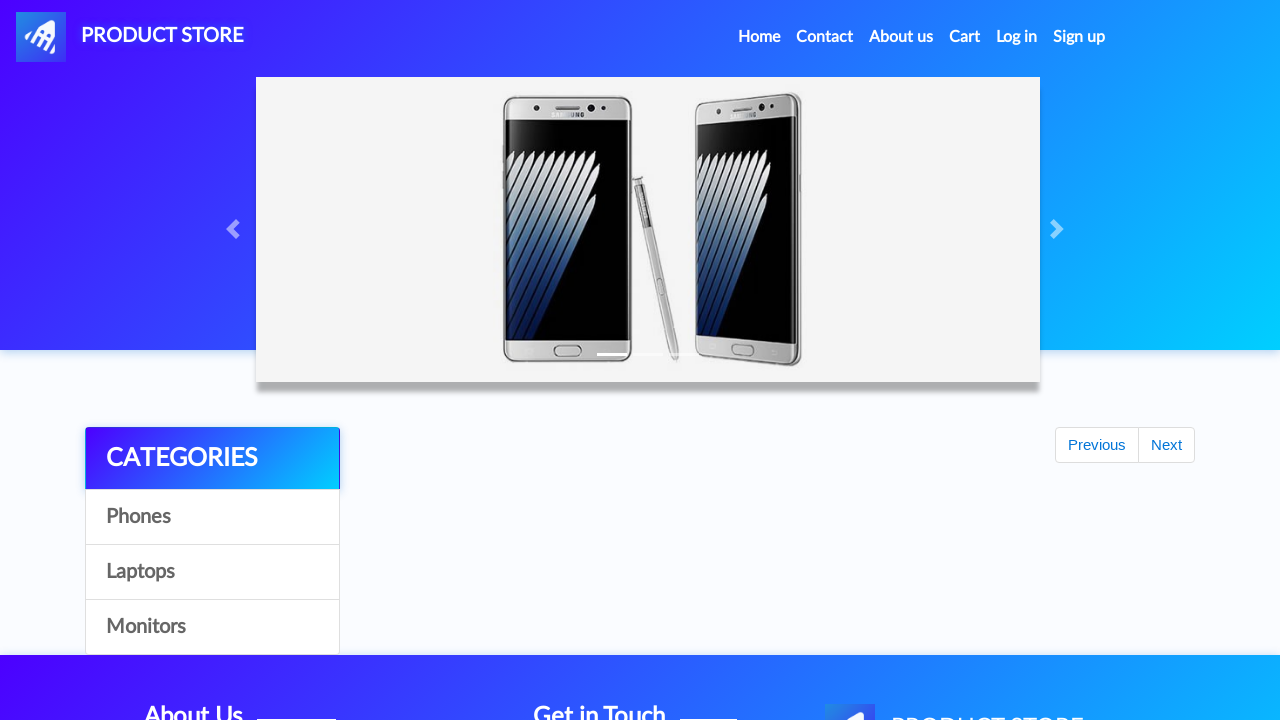

Categories section is now visible on main store page
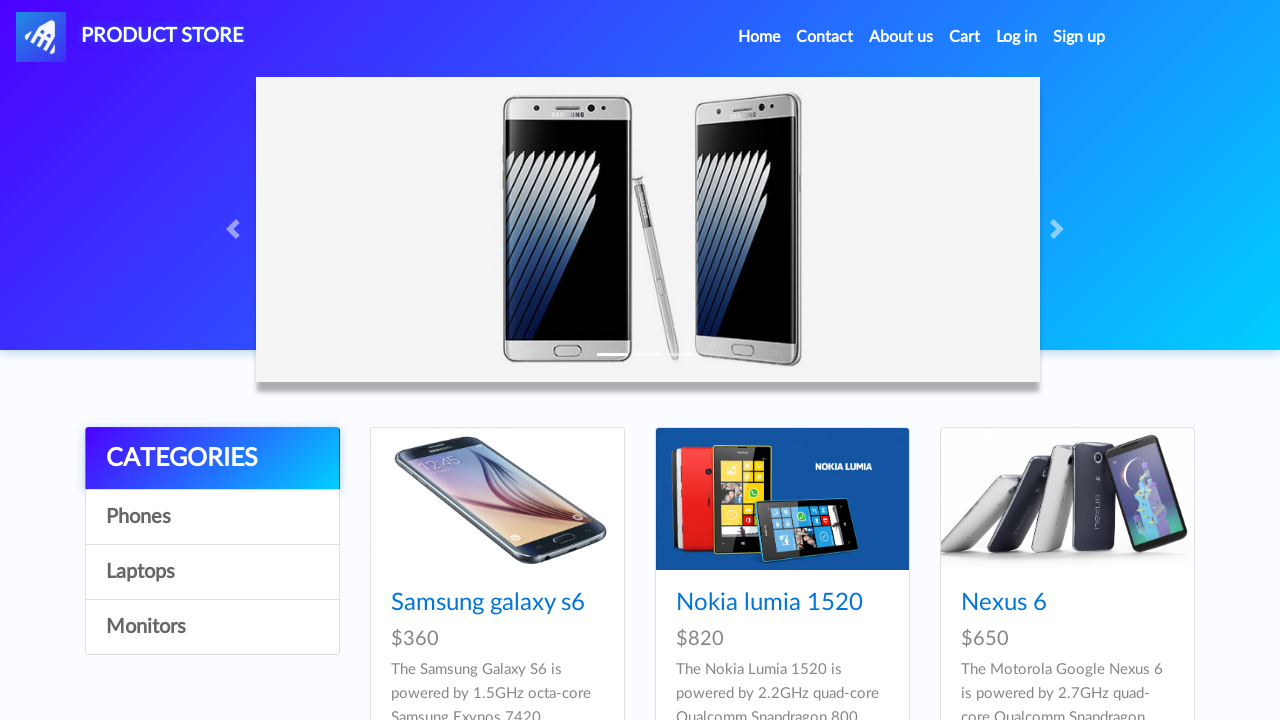

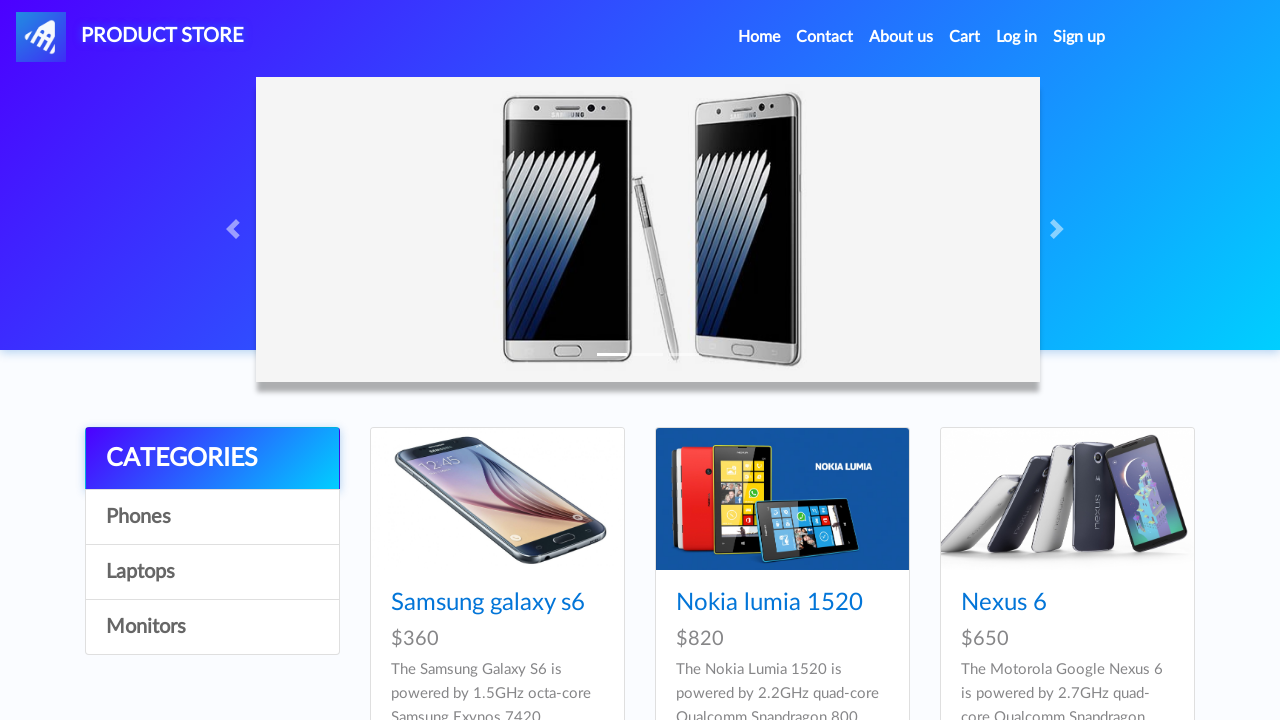